Calculates the sum of two numbers displayed on the page, selects the result from a dropdown menu, and submits the form

Starting URL: http://suninjuly.github.io/selects2.html

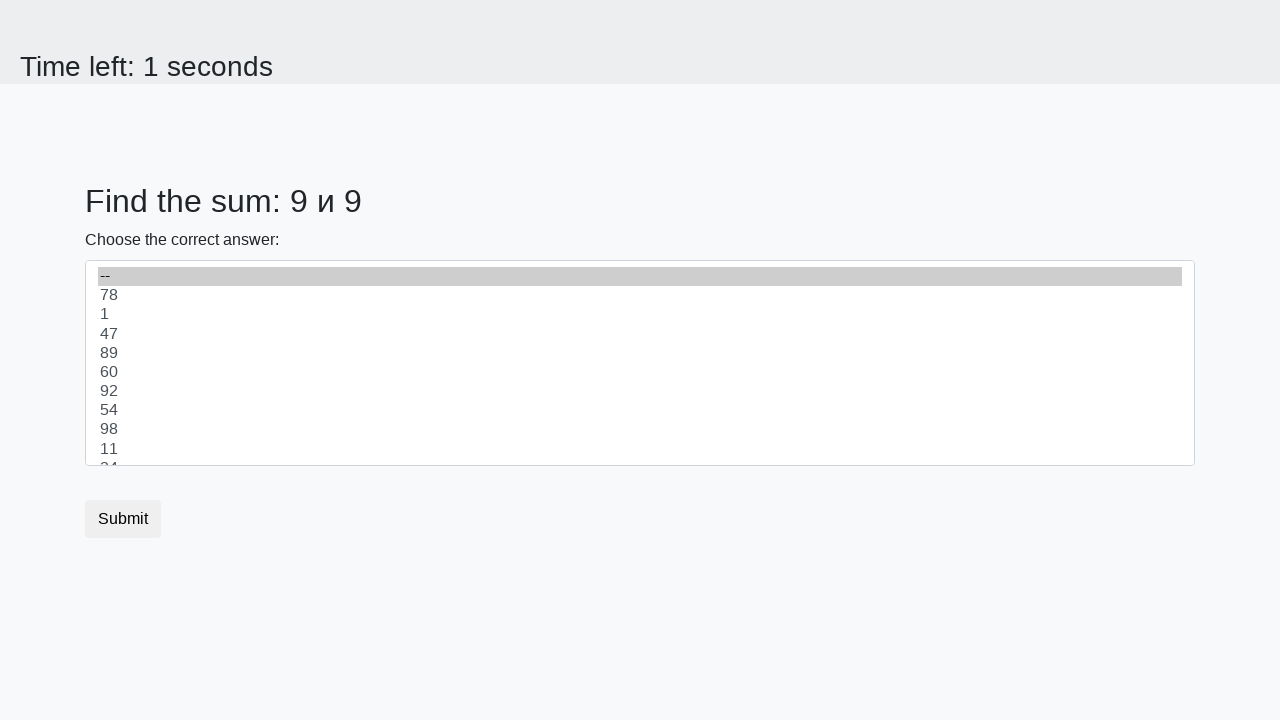

Retrieved first number from the page
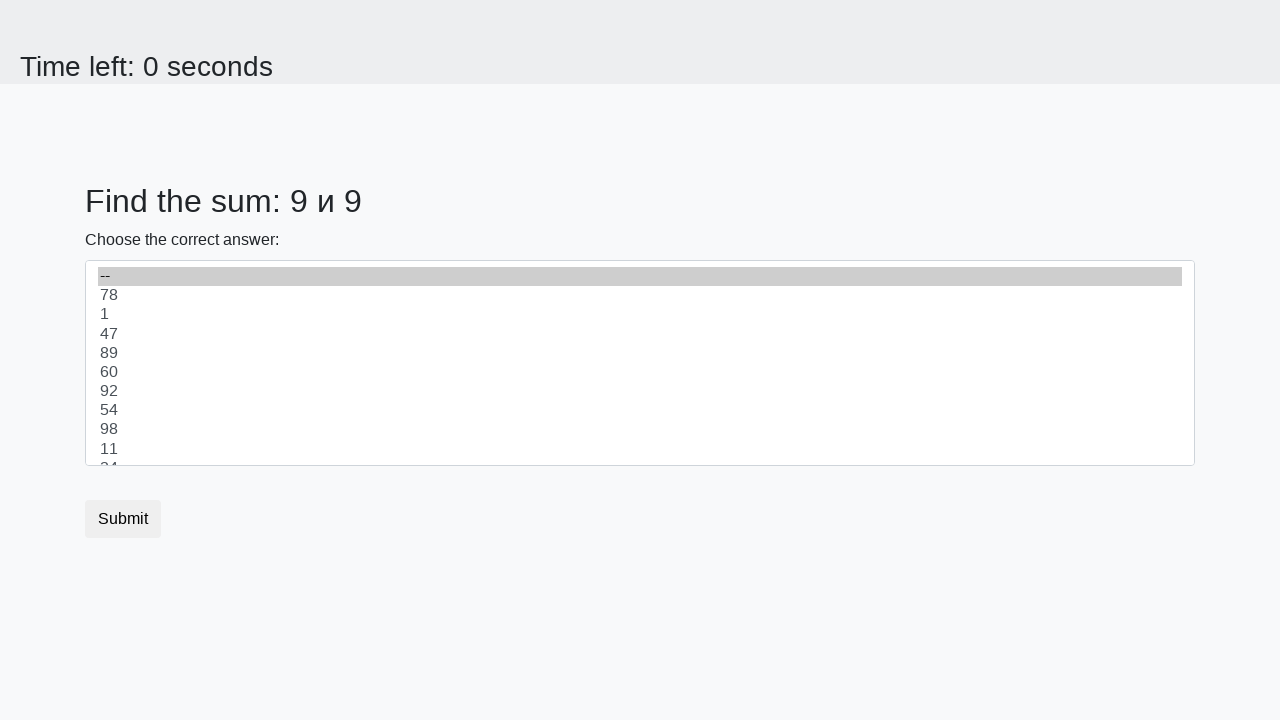

Retrieved second number from the page
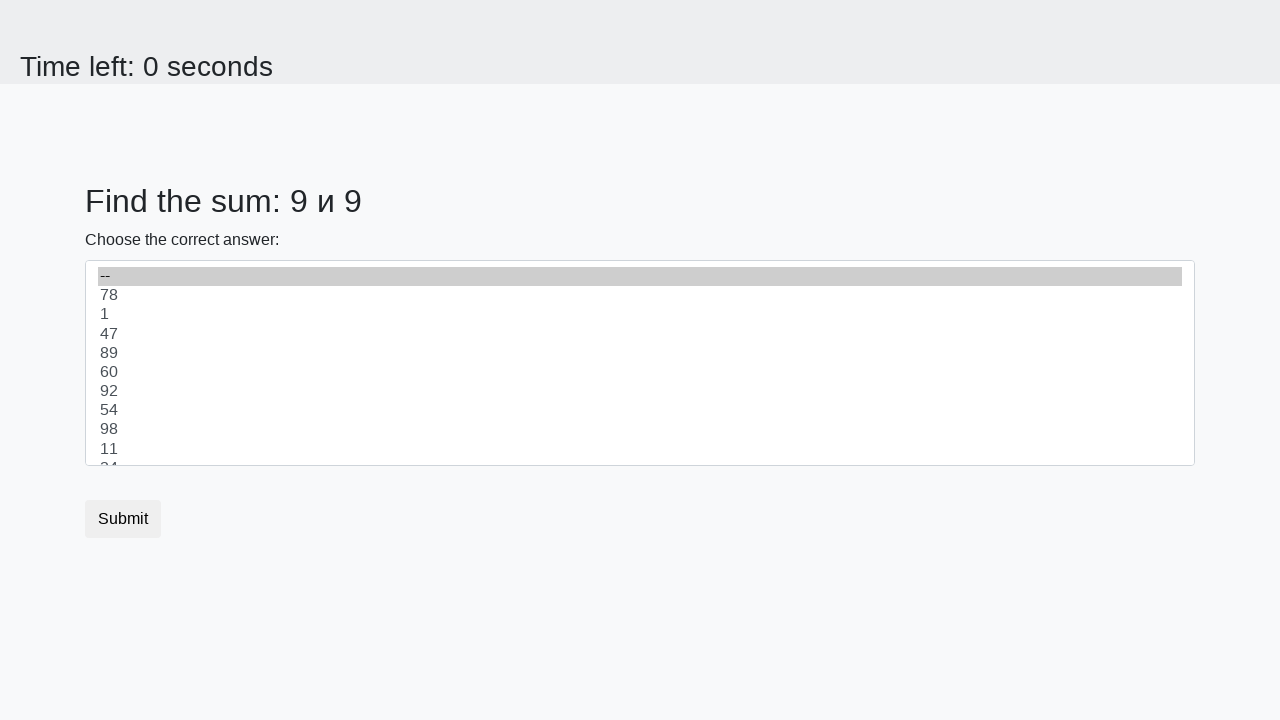

Calculated sum of 9 + 9 = 18
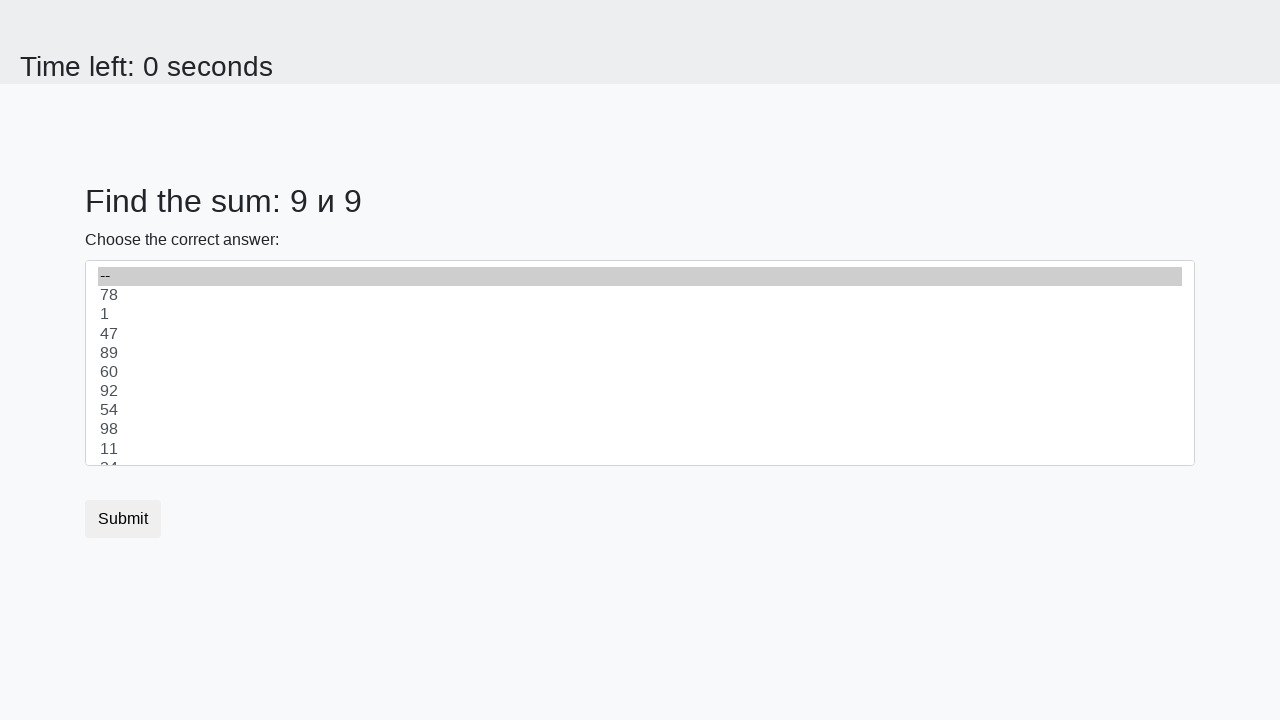

Selected sum value 18 from dropdown menu on select
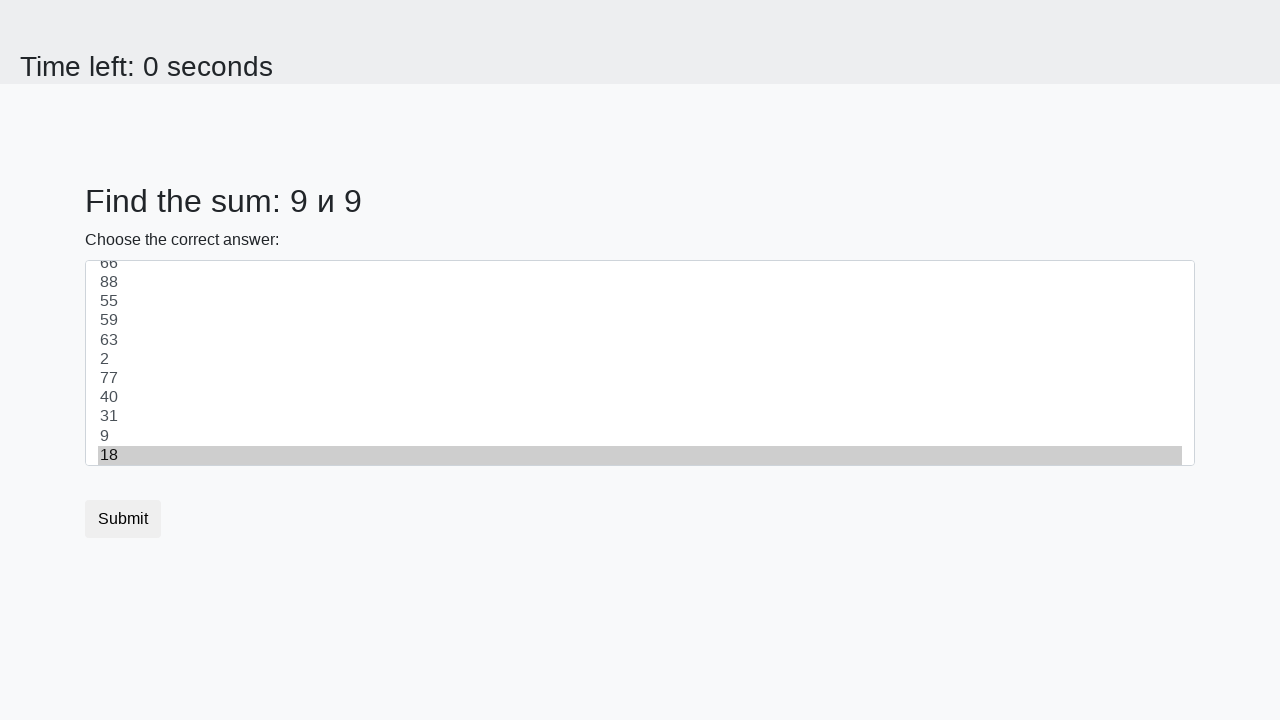

Clicked submit button to submit the form at (123, 519) on button.btn
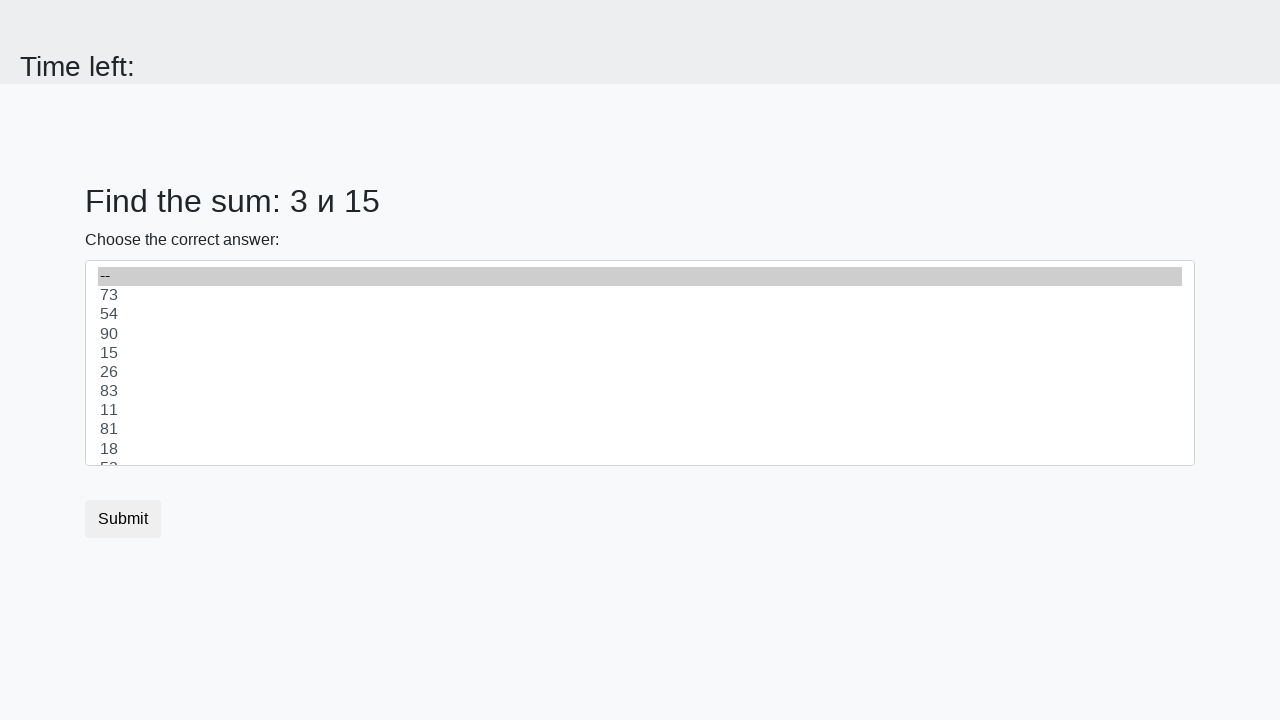

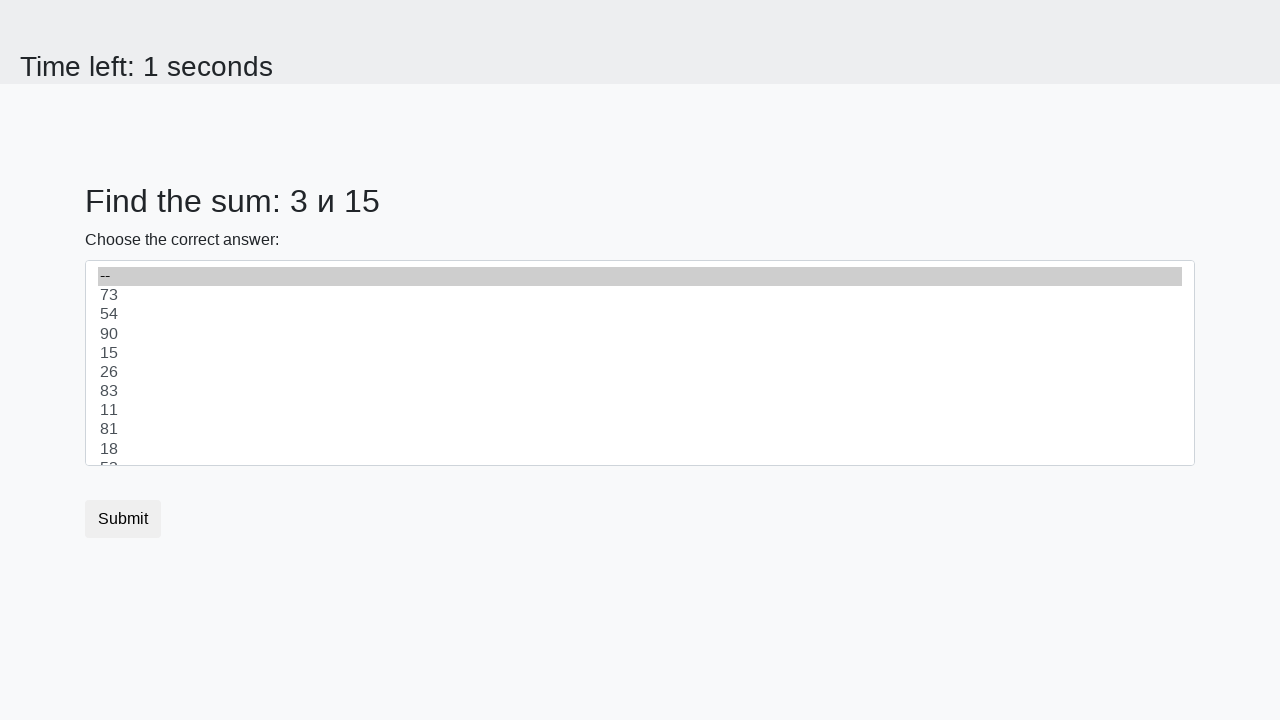